Navigates to TechPro Education website and verifies that the page title contains the expected text.

Starting URL: https://techproeducation.com/

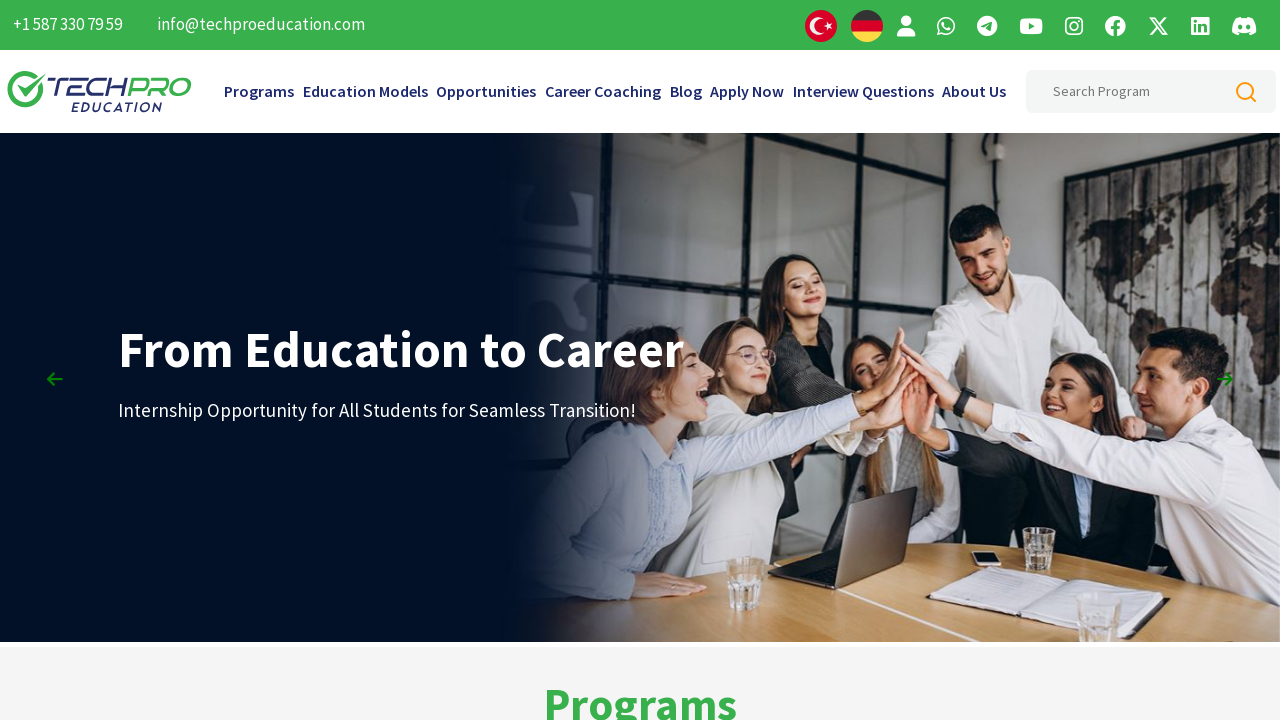

Waited for page to load completely (domcontentloaded)
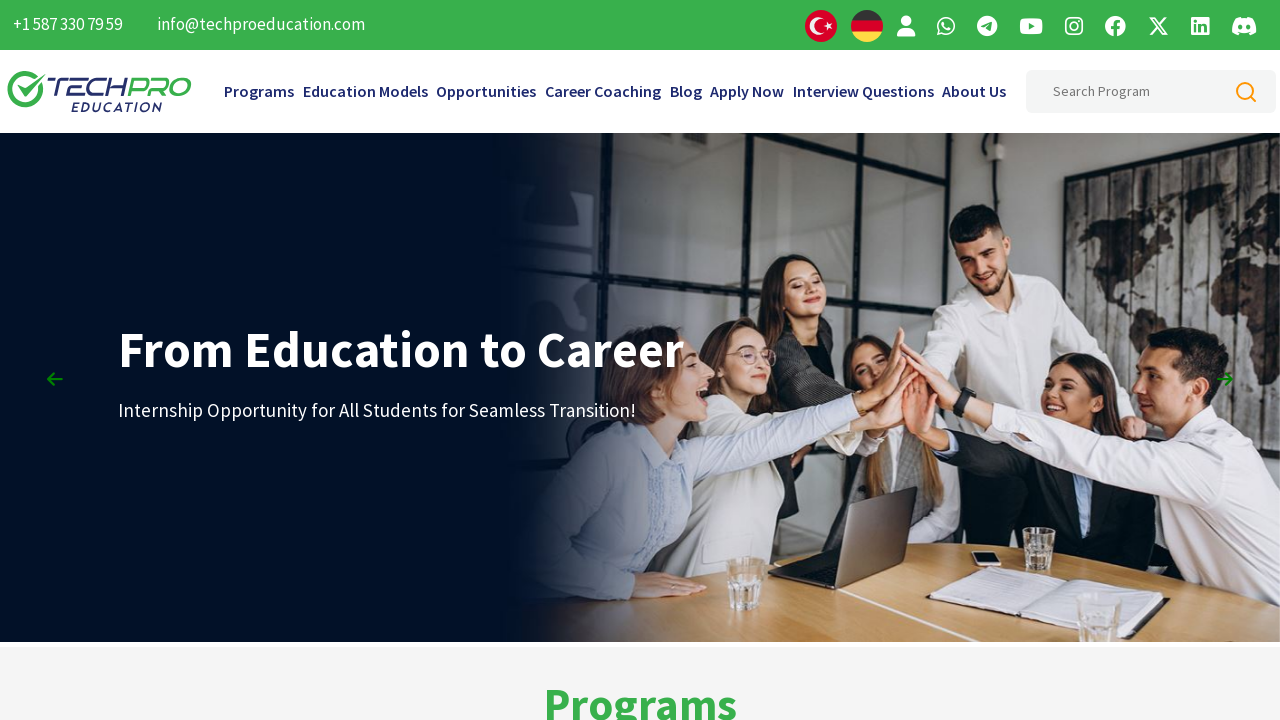

Verified page title contains 'TechPro'
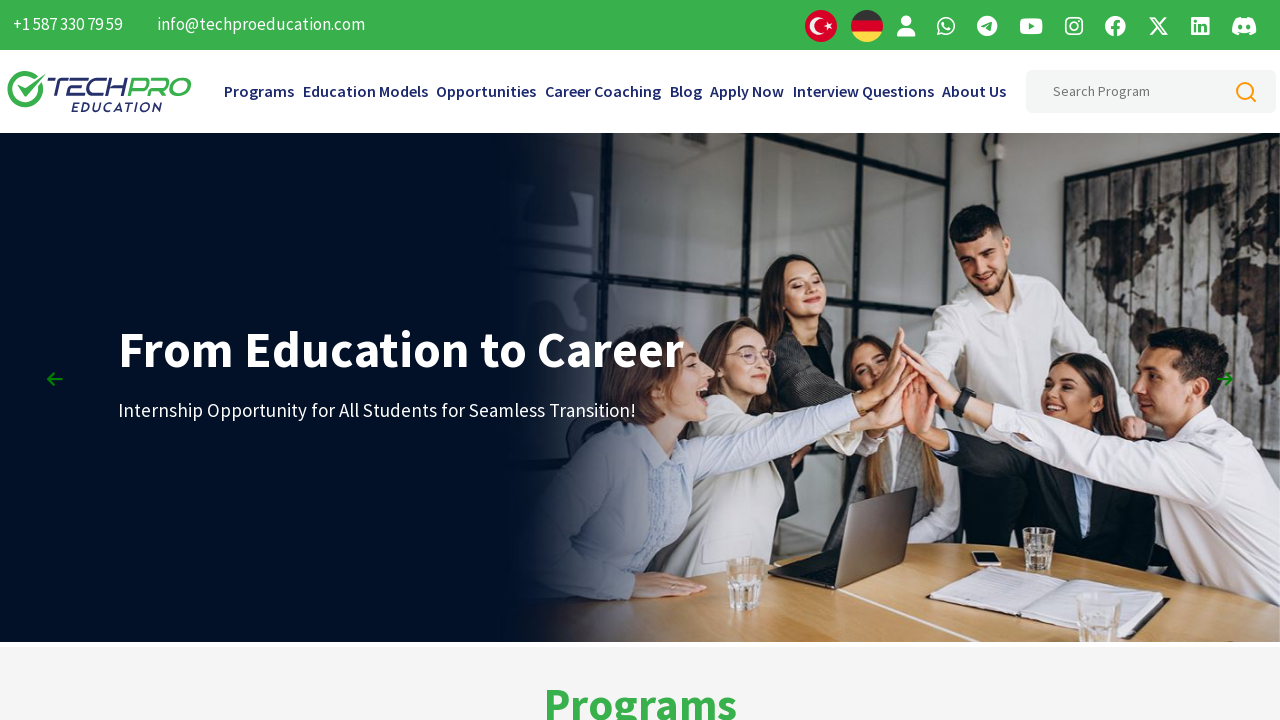

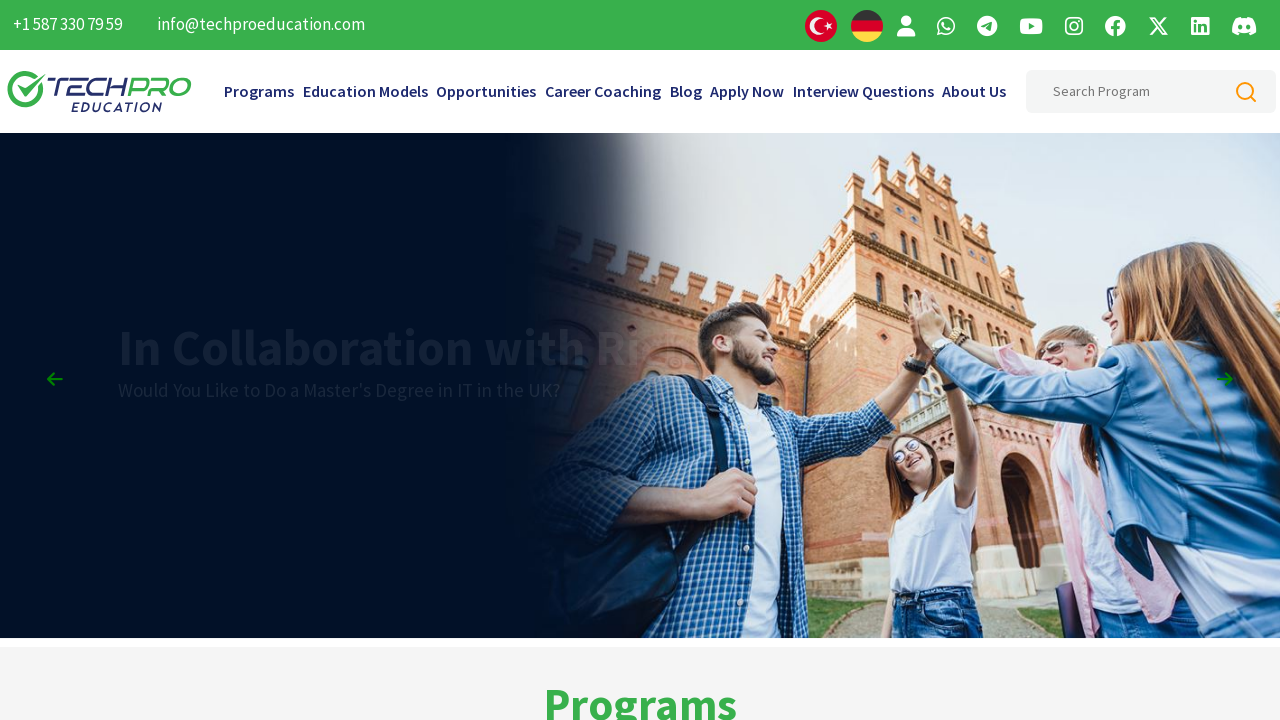